Clicks on JavaScript Alerts link and verifies the page heading

Starting URL: https://the-internet.herokuapp.com/

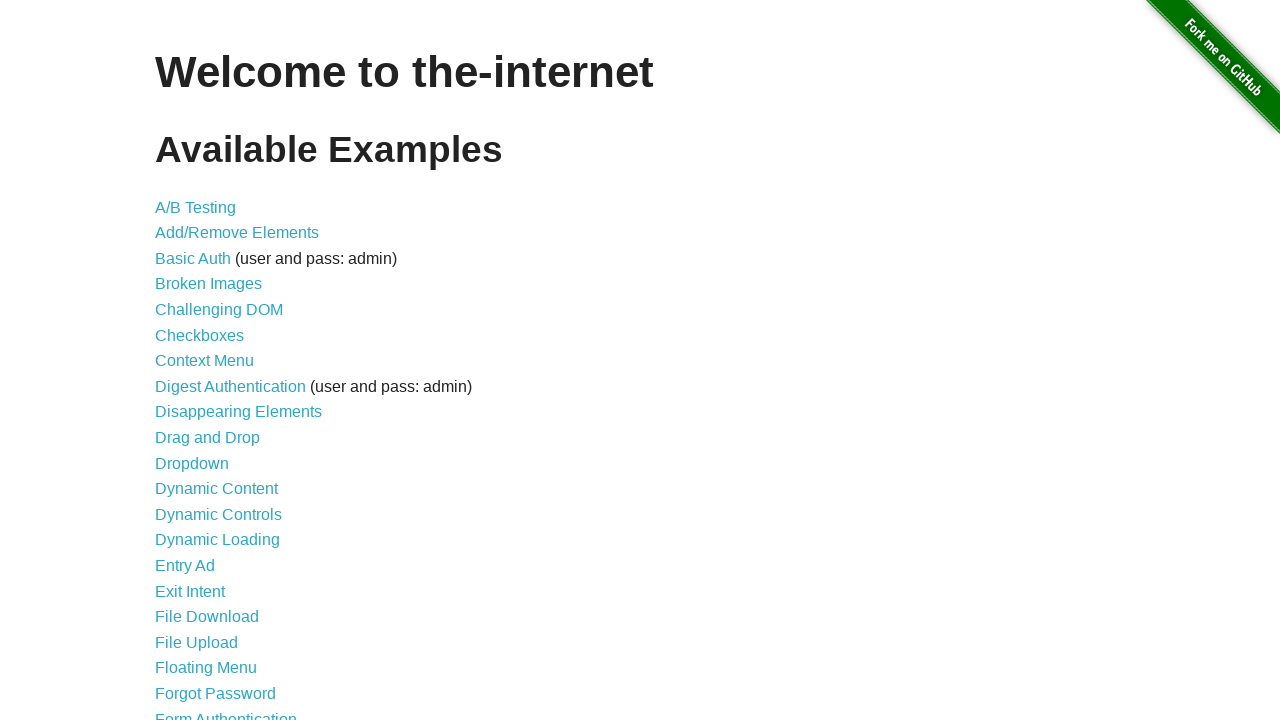

Clicked on JavaScript Alerts link at (214, 361) on text=JavaScript Alerts
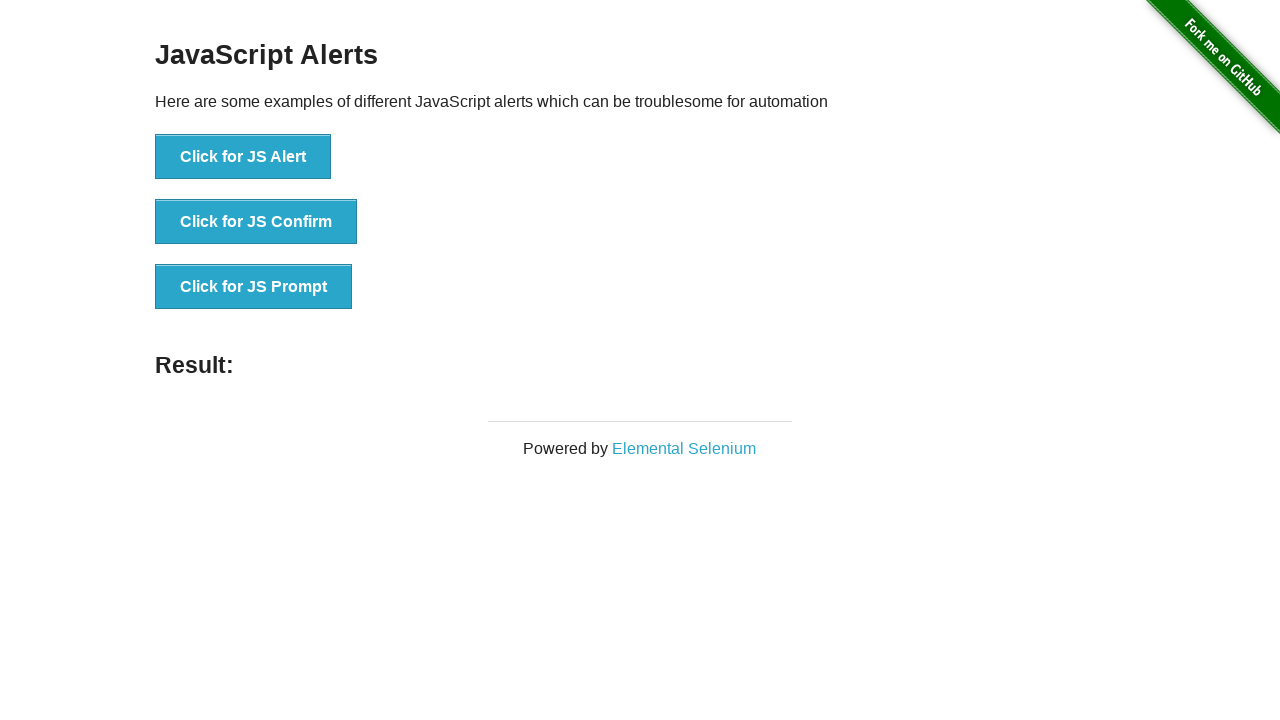

Located the h3 heading element
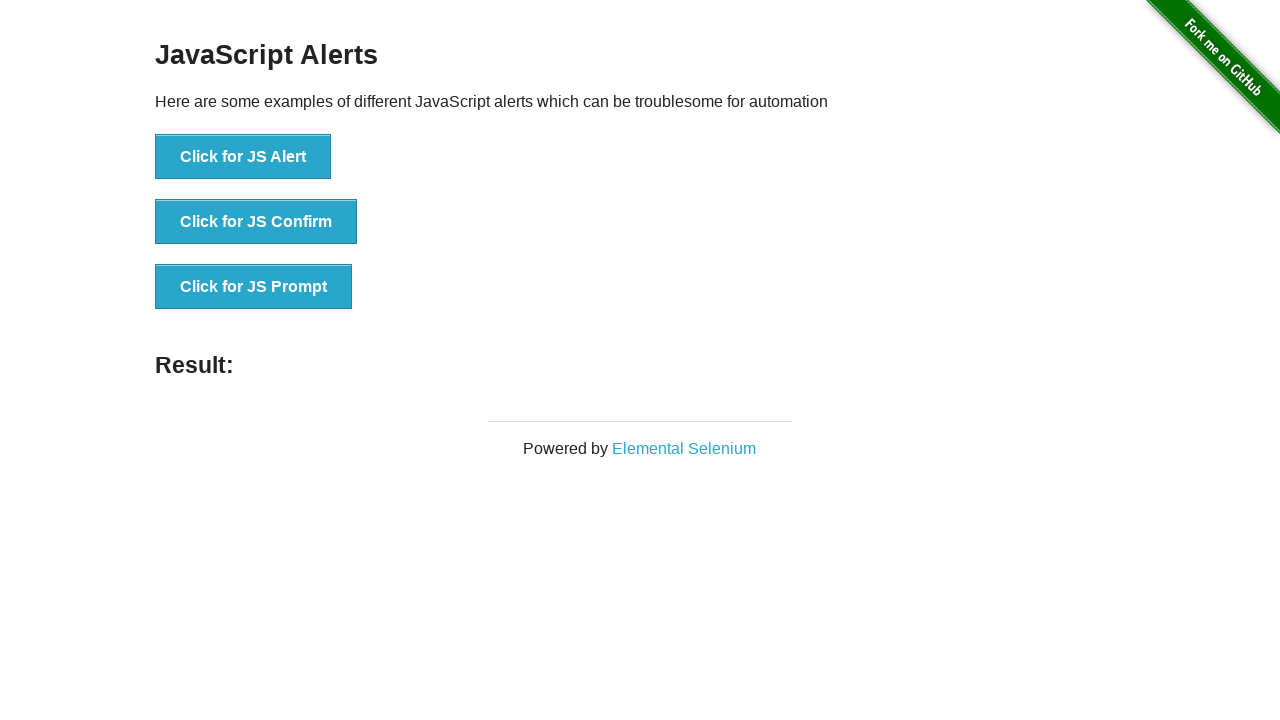

Verified page heading is 'JavaScript Alerts'
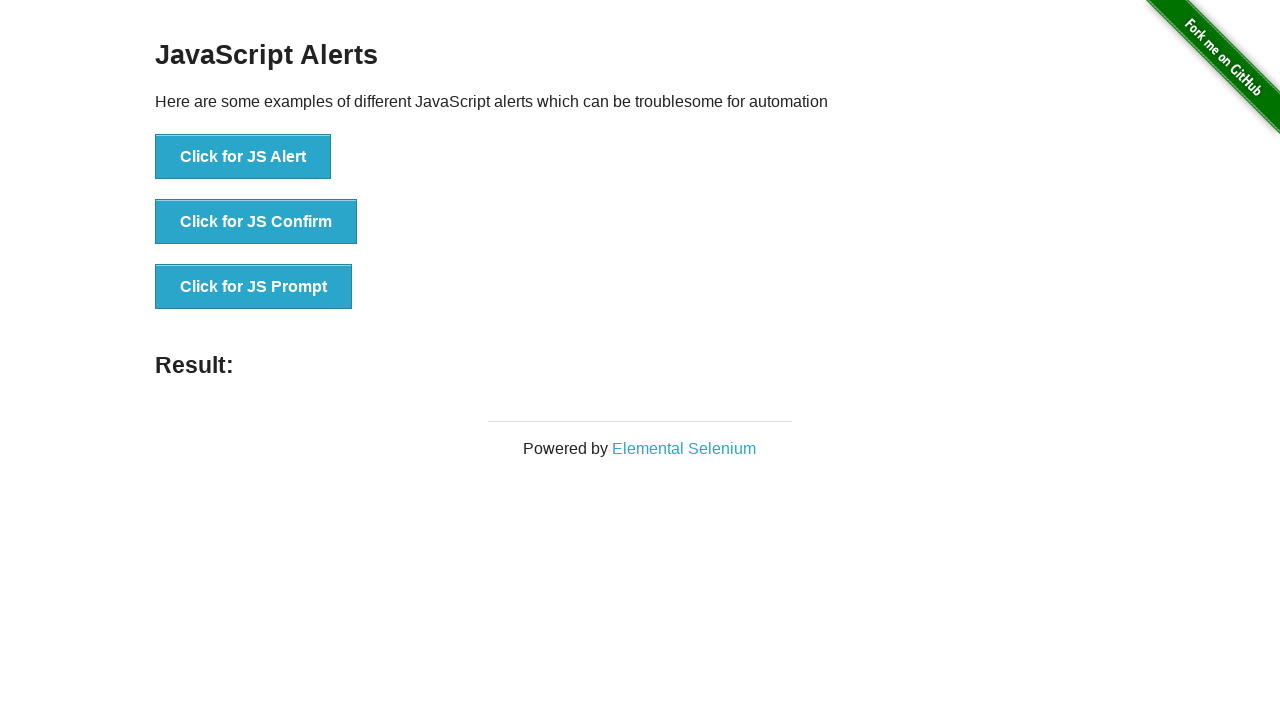

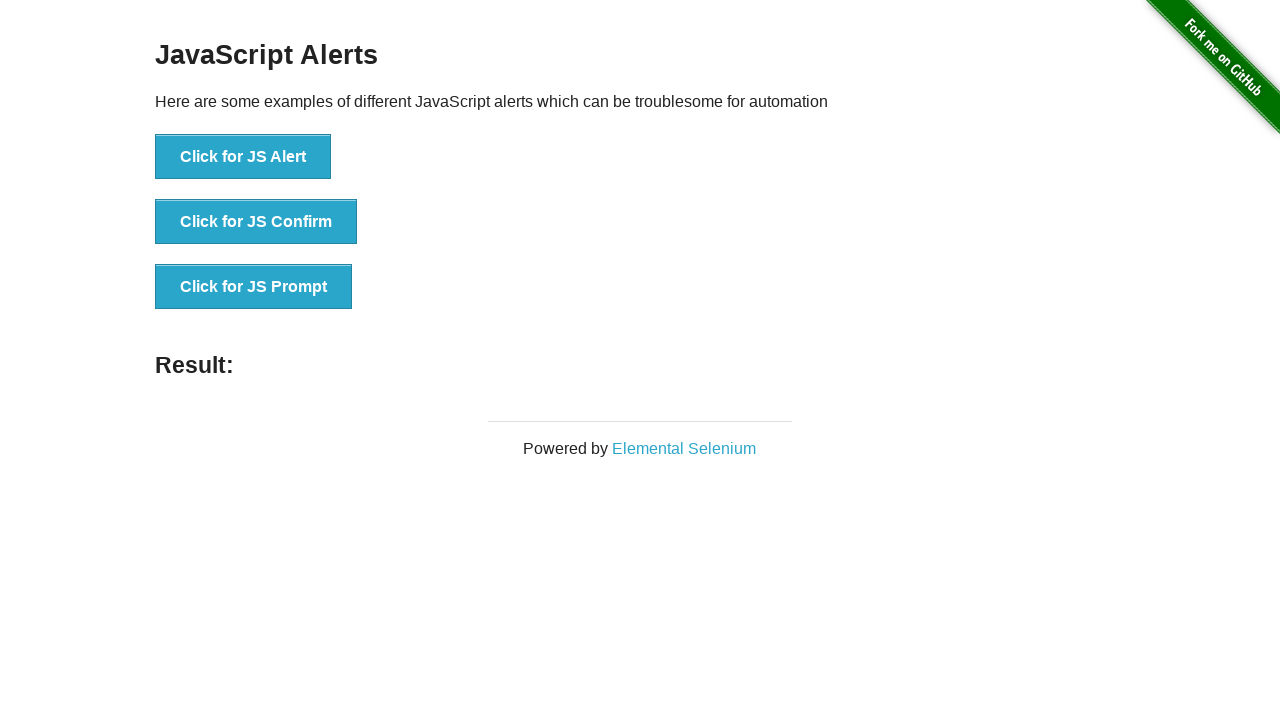